Tests registration form validation by entering a password with less than 6 characters and verifying error messages

Starting URL: https://alada.vn/tai-khoan/dang-ky.html

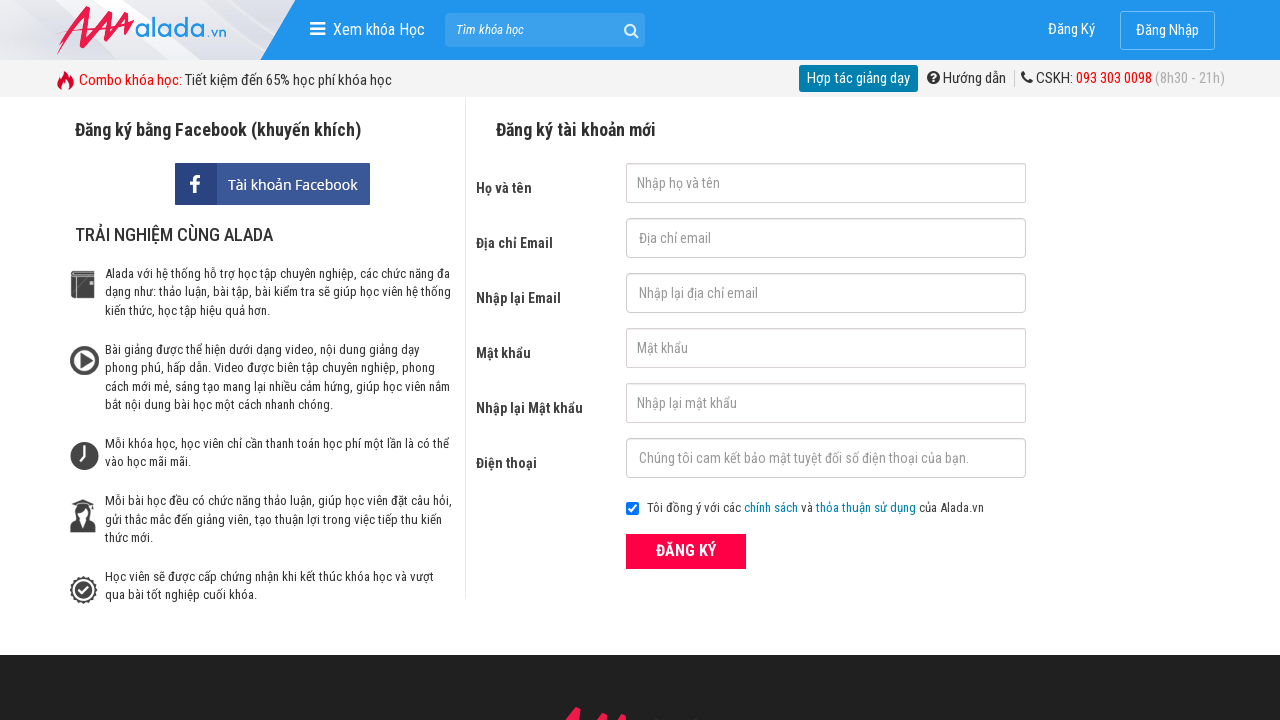

Filled firstname field with 'AutomationFC' on input#txtFirstname
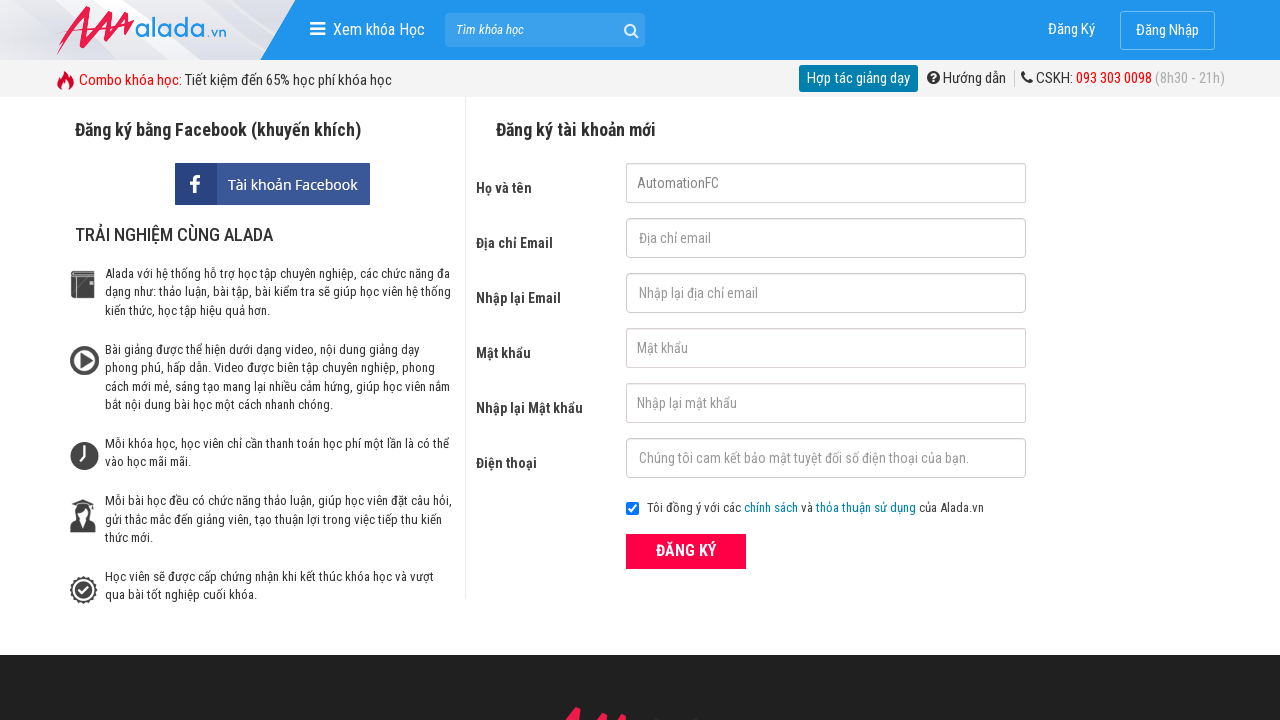

Filled email field with 'abc@gmail.com' on input#txtEmail
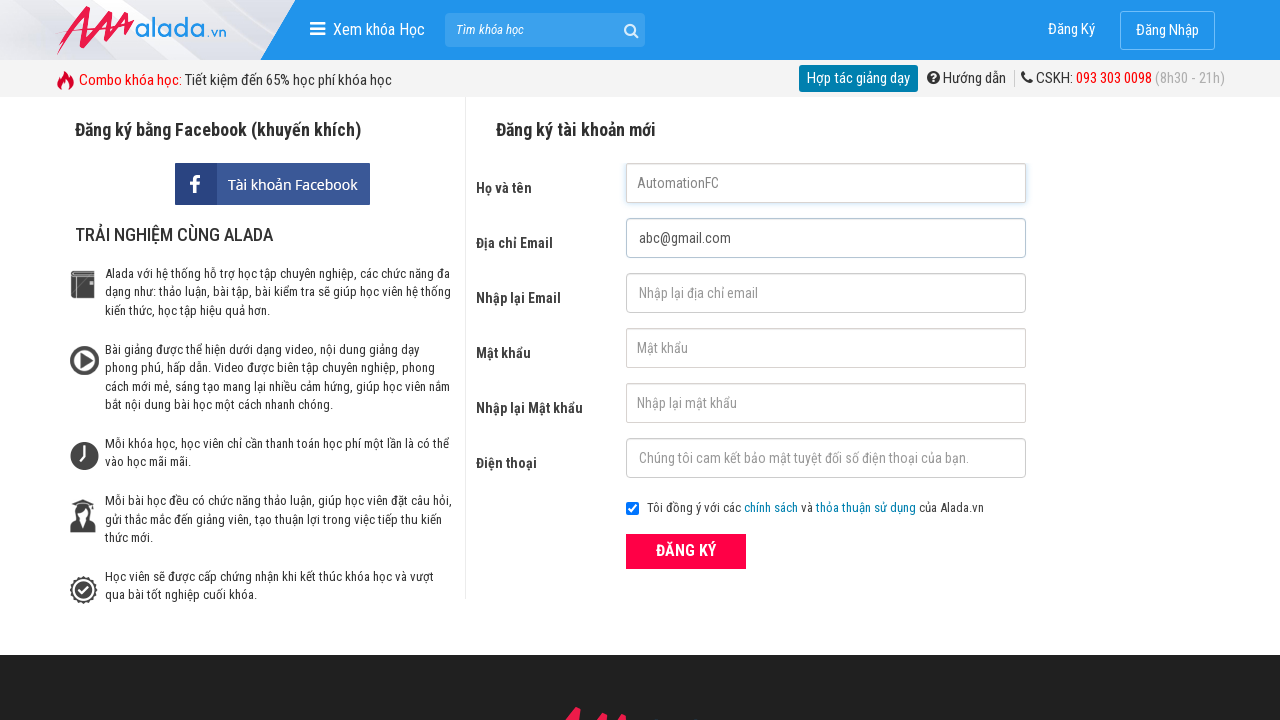

Filled confirm email field with 'abc@gmail.com' on input#txtCEmail
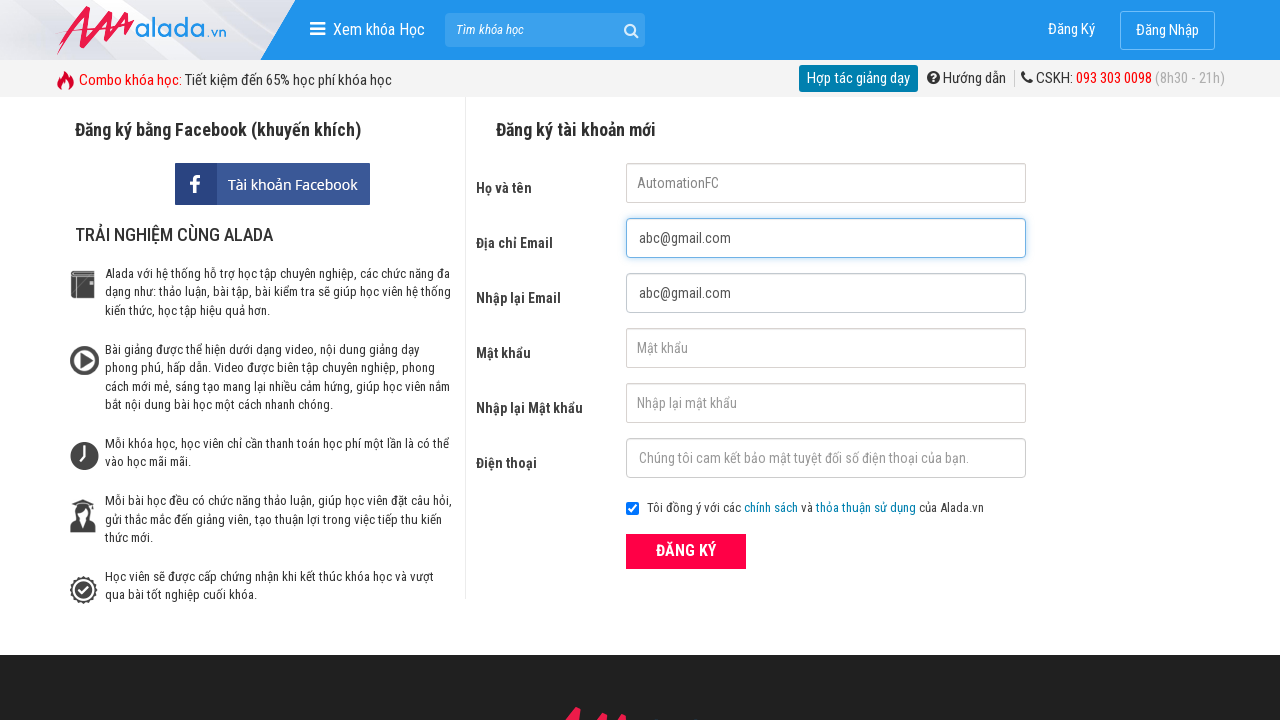

Filled password field with '1122' (less than 6 characters) on input#txtPassword
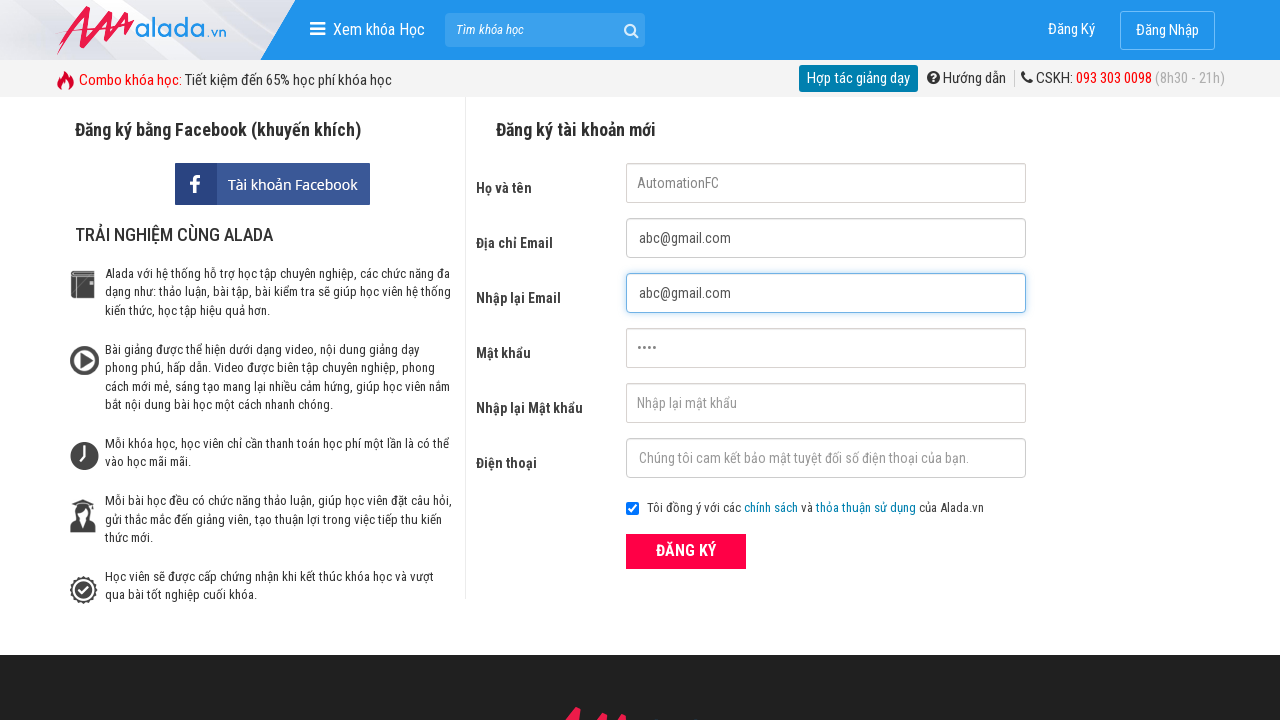

Filled confirm password field with '1122' on input#txtCPassword
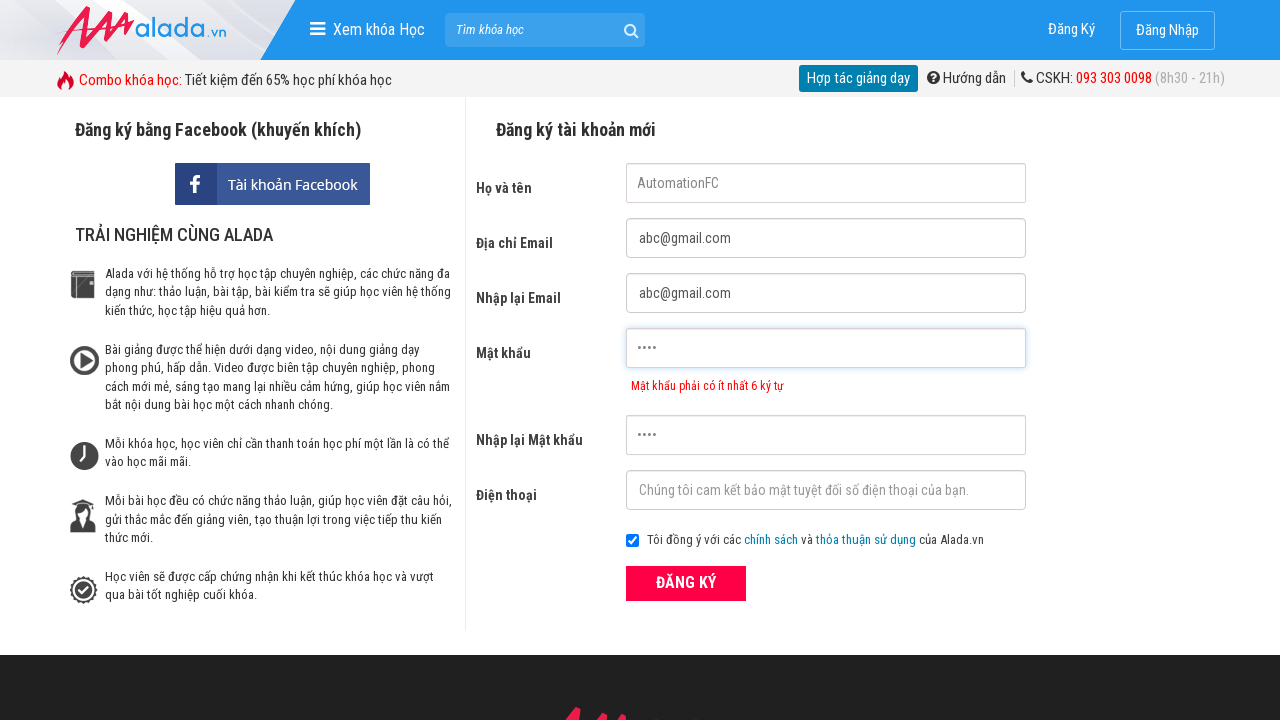

Filled phone field with '0901001001' on input#txtPhone
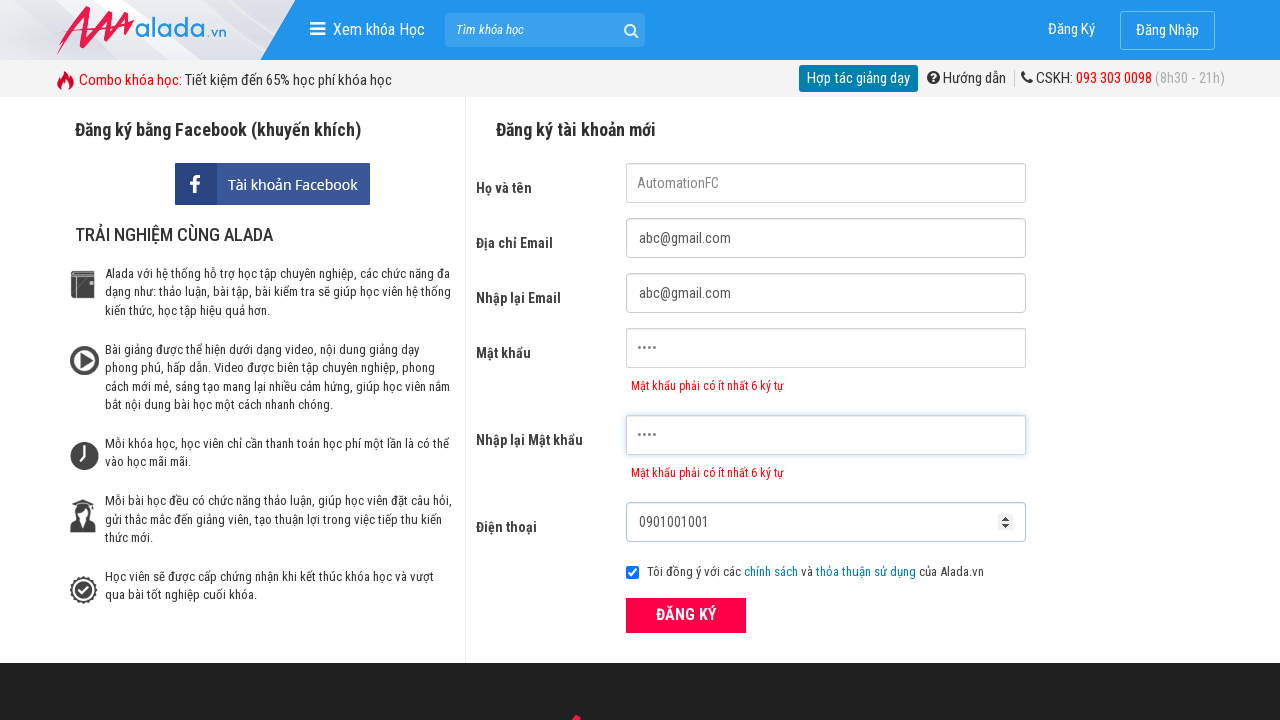

Clicked ĐĂNG KÝ (Register) button at (686, 615) on xpath=//form[@id='frmLogin']//button[text()='ĐĂNG KÝ']
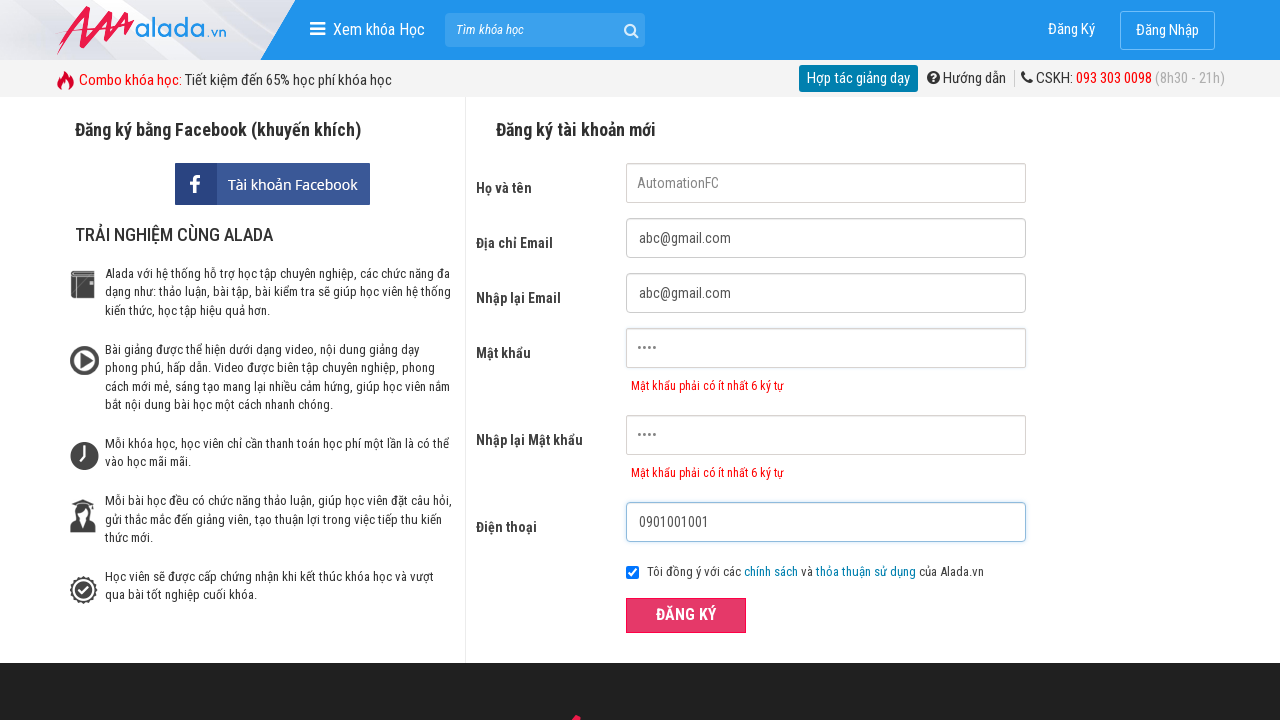

Verified password error message is displayed
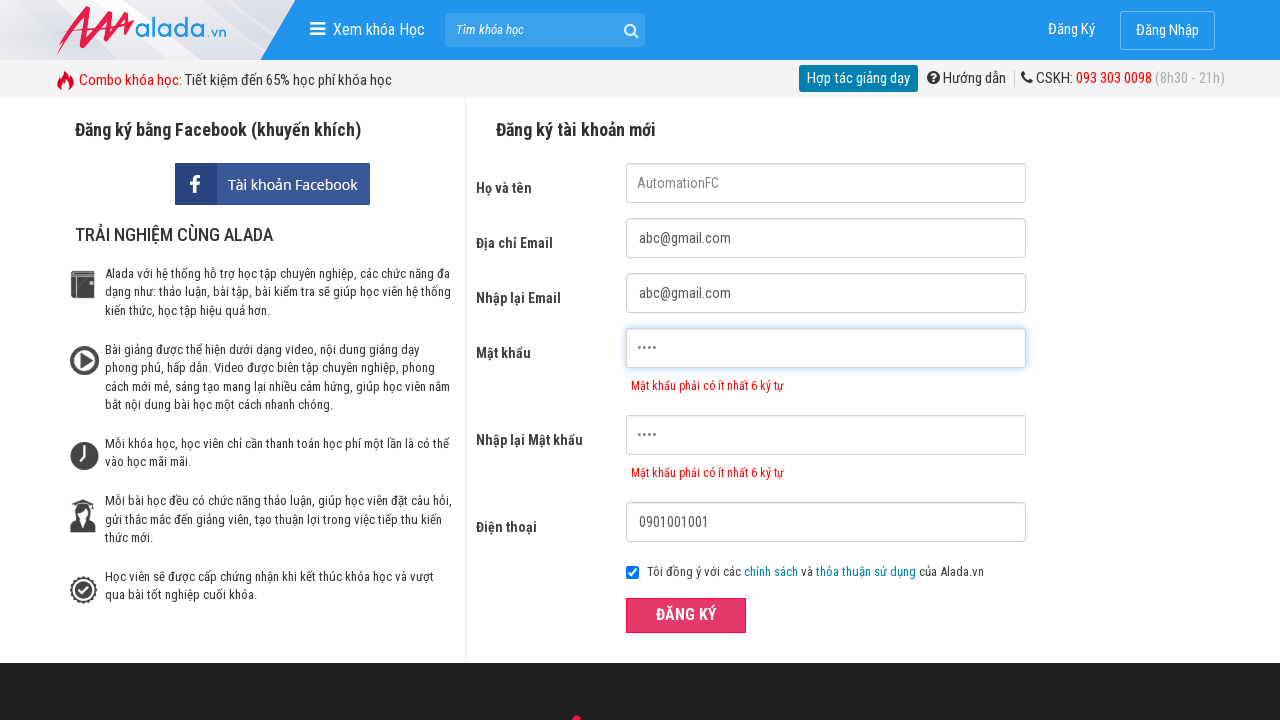

Verified confirm password error message is displayed
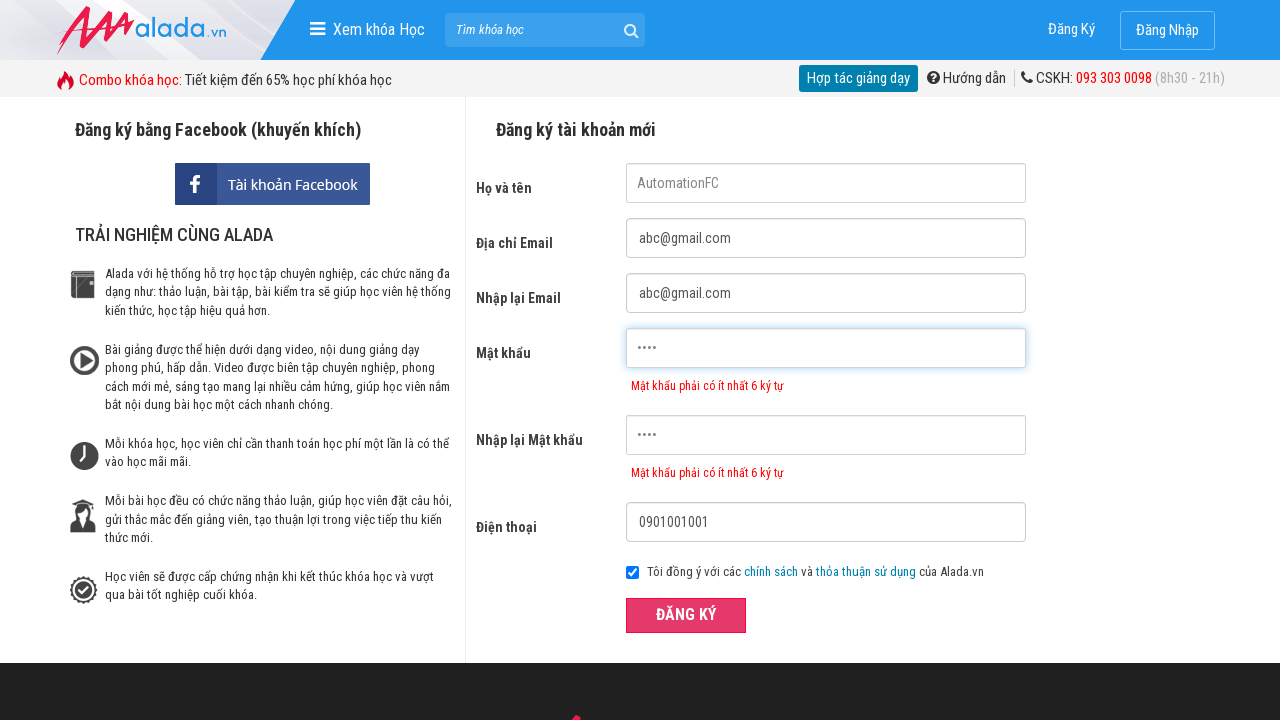

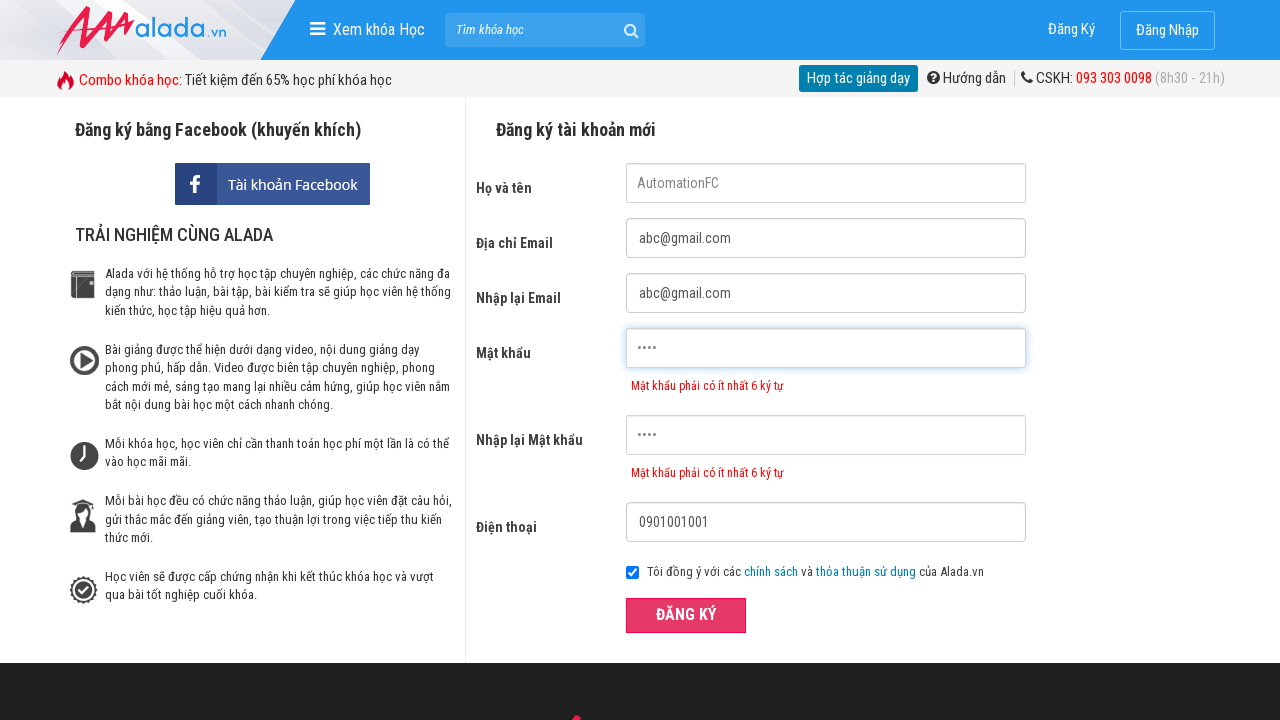